Navigates to Apple's homepage and clicks on the iPhone navigation link to go to the iPhone product page

Starting URL: https://www.apple.com

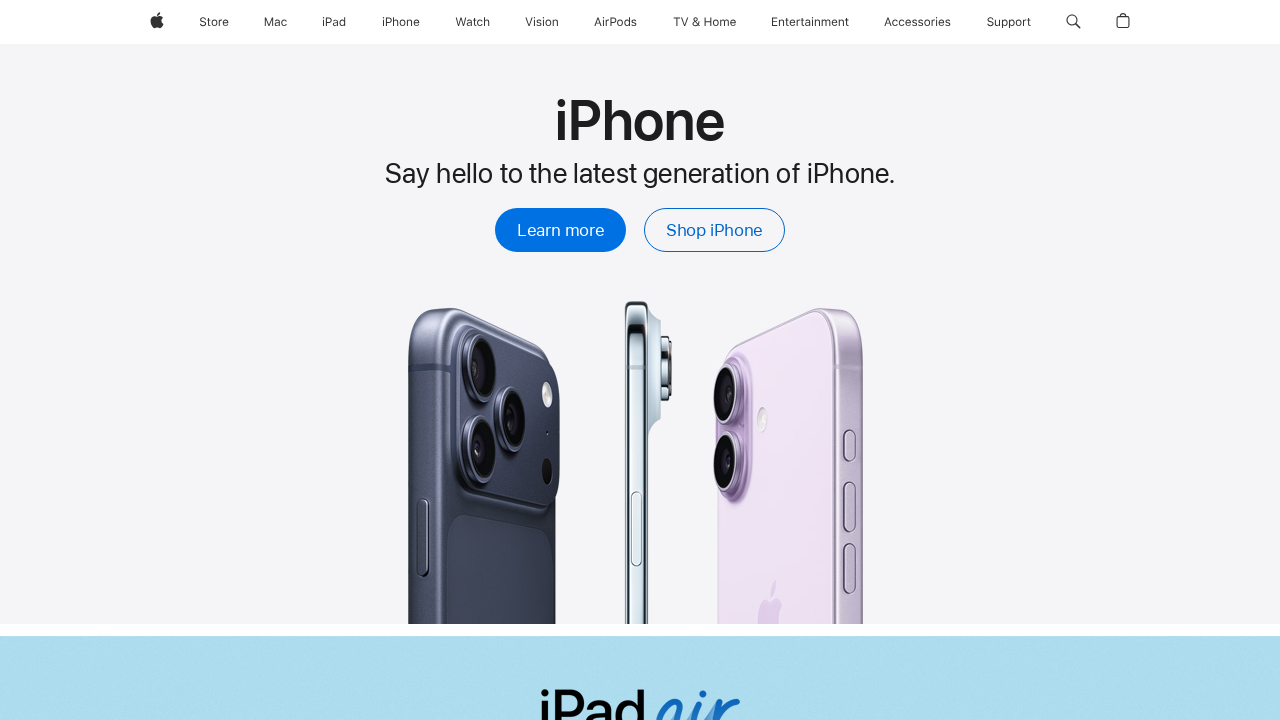

Clicked on iPhone navigation link at (401, 22) on xpath=//span[text()='iPhone']/..
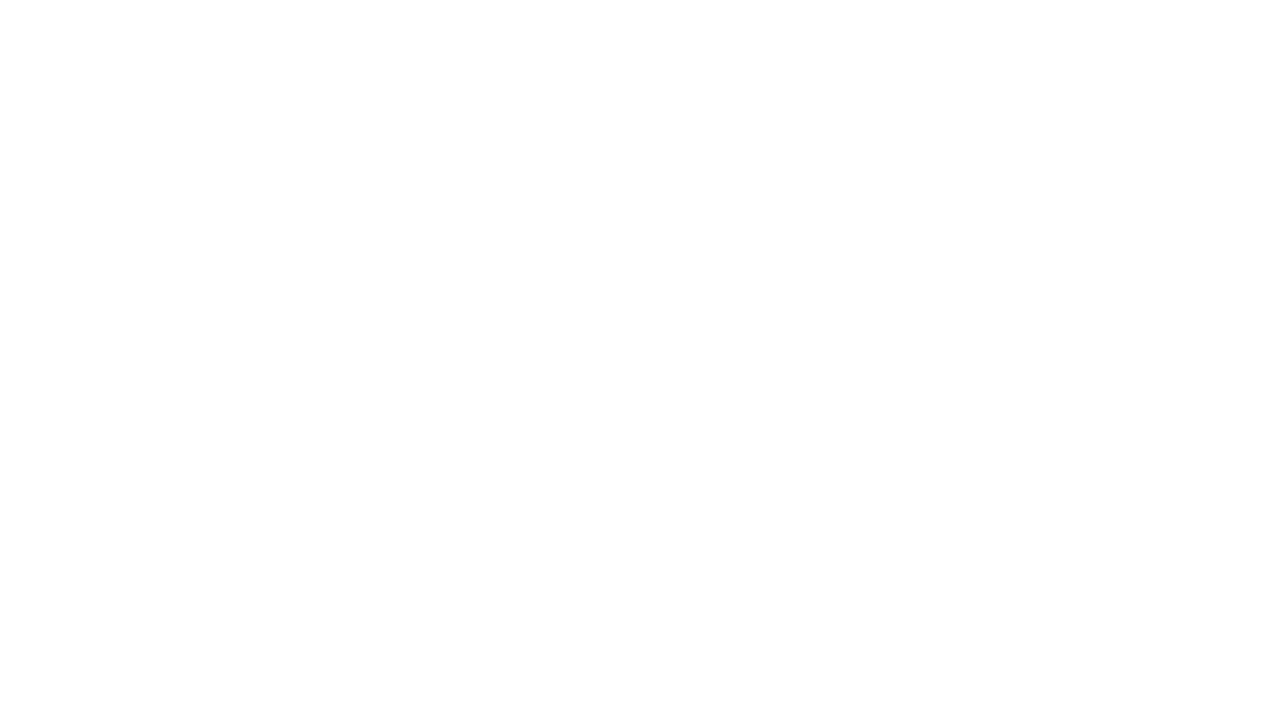

iPhone page loaded (domcontentloaded)
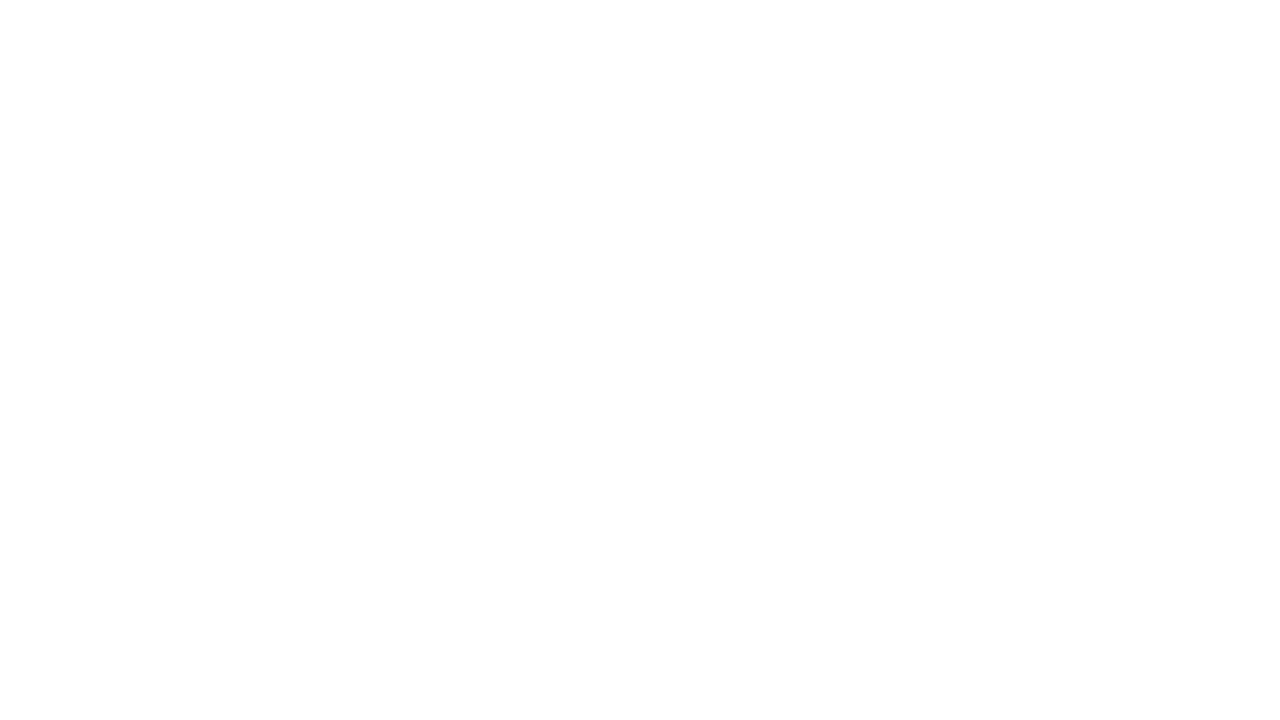

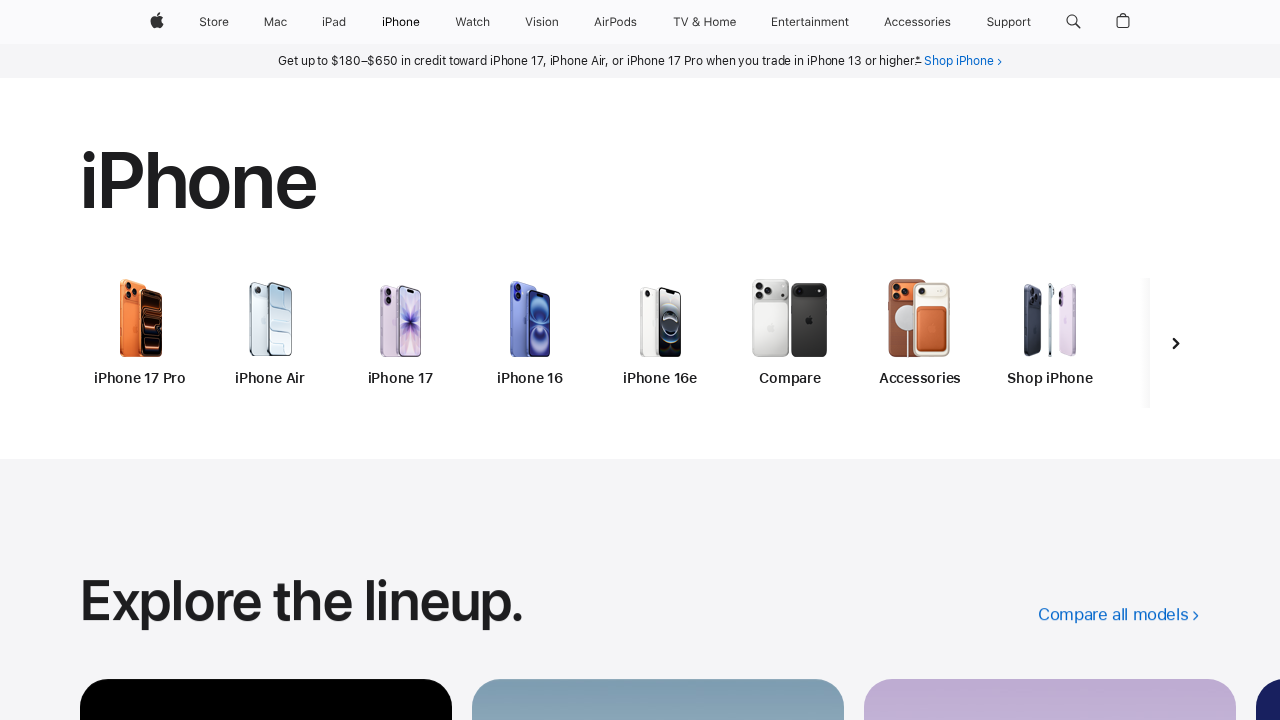